Tests JavaScript alert with textbox functionality by clicking to trigger the alert, entering text into the alert's textbox, and accepting the alert

Starting URL: https://demo.automationtesting.in/Alerts.html

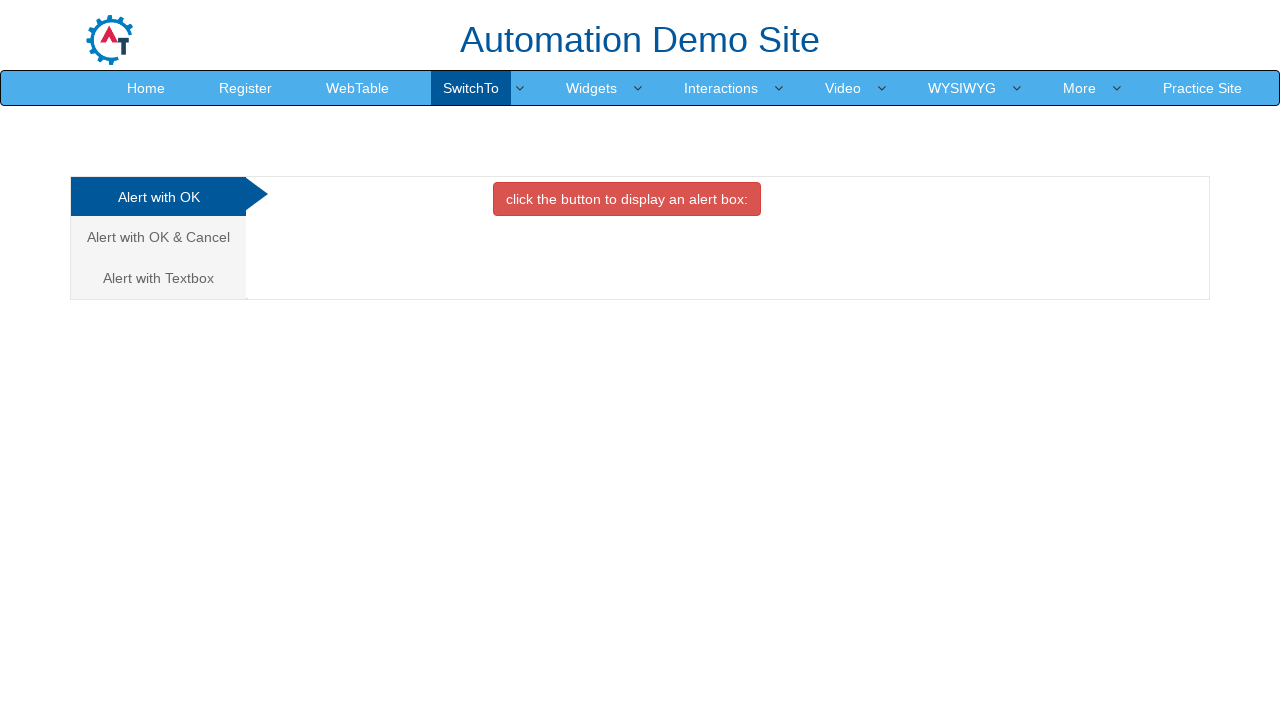

Clicked on 'Alert with Textbox' tab at (158, 278) on xpath=//a[text()='Alert with Textbox ']
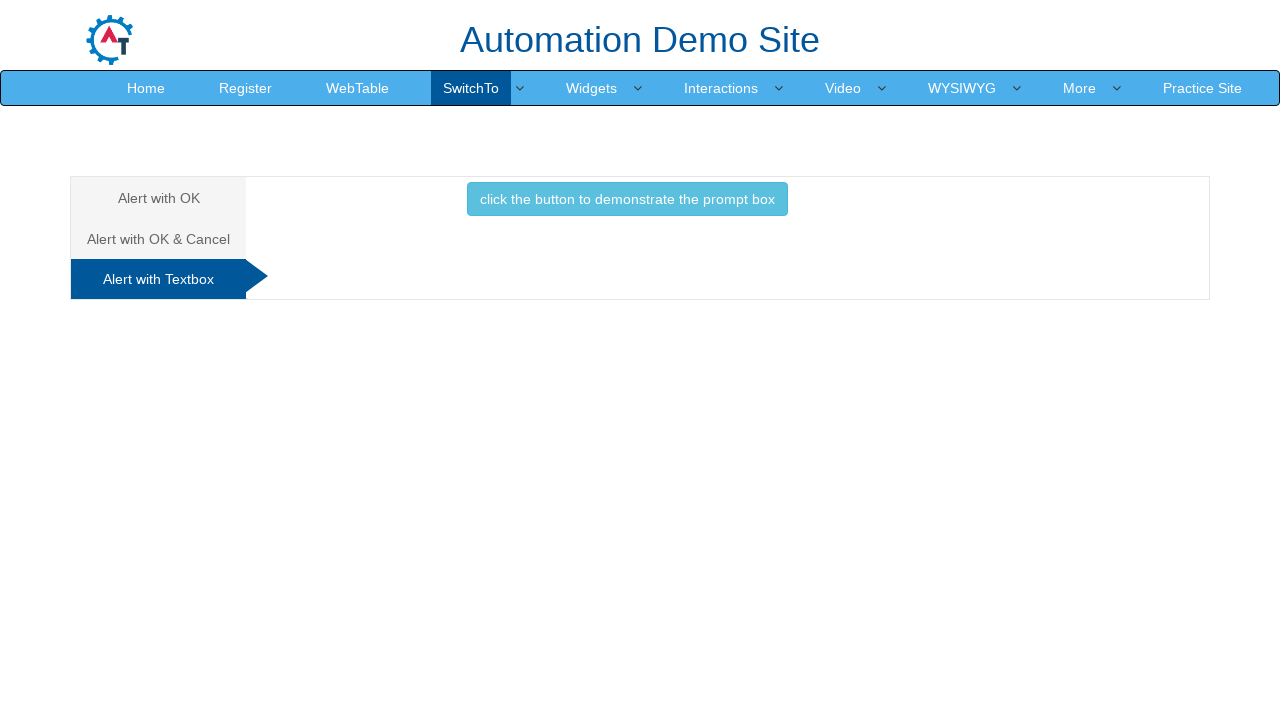

Clicked the button to trigger the alert at (627, 199) on button.btn.btn-info
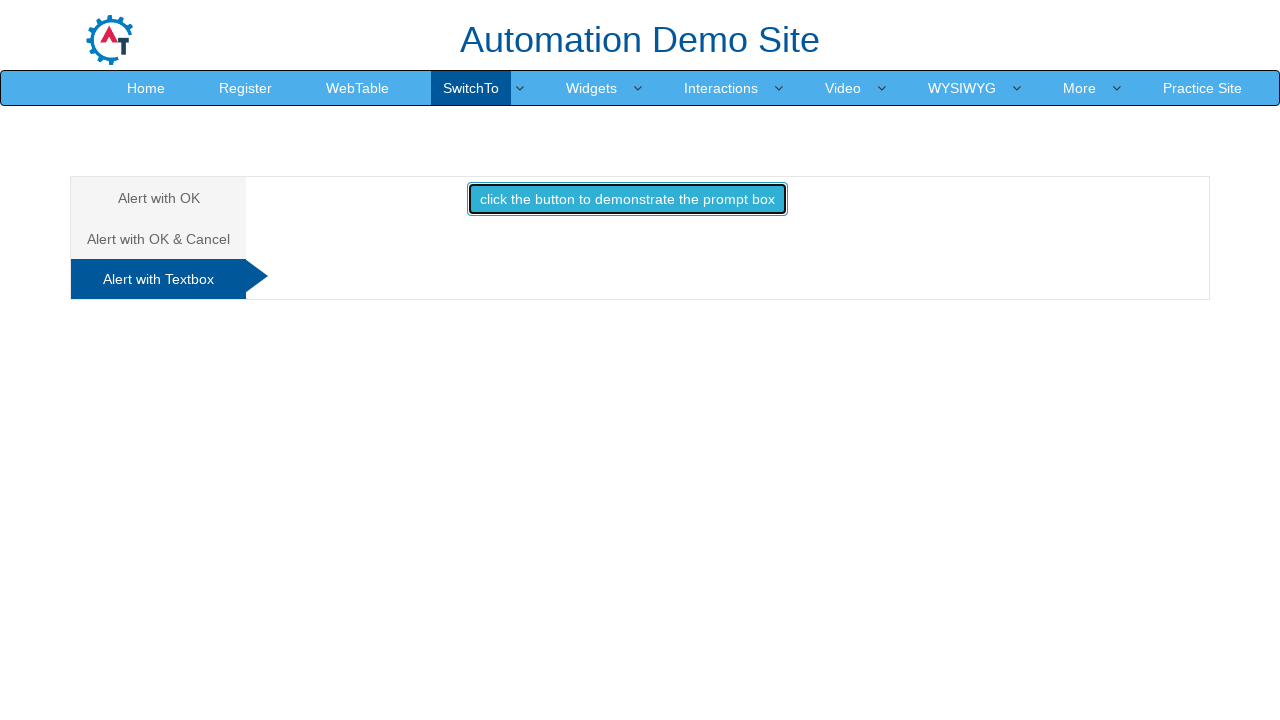

Set up dialog handler to accept prompt with text 'Selenium Java'
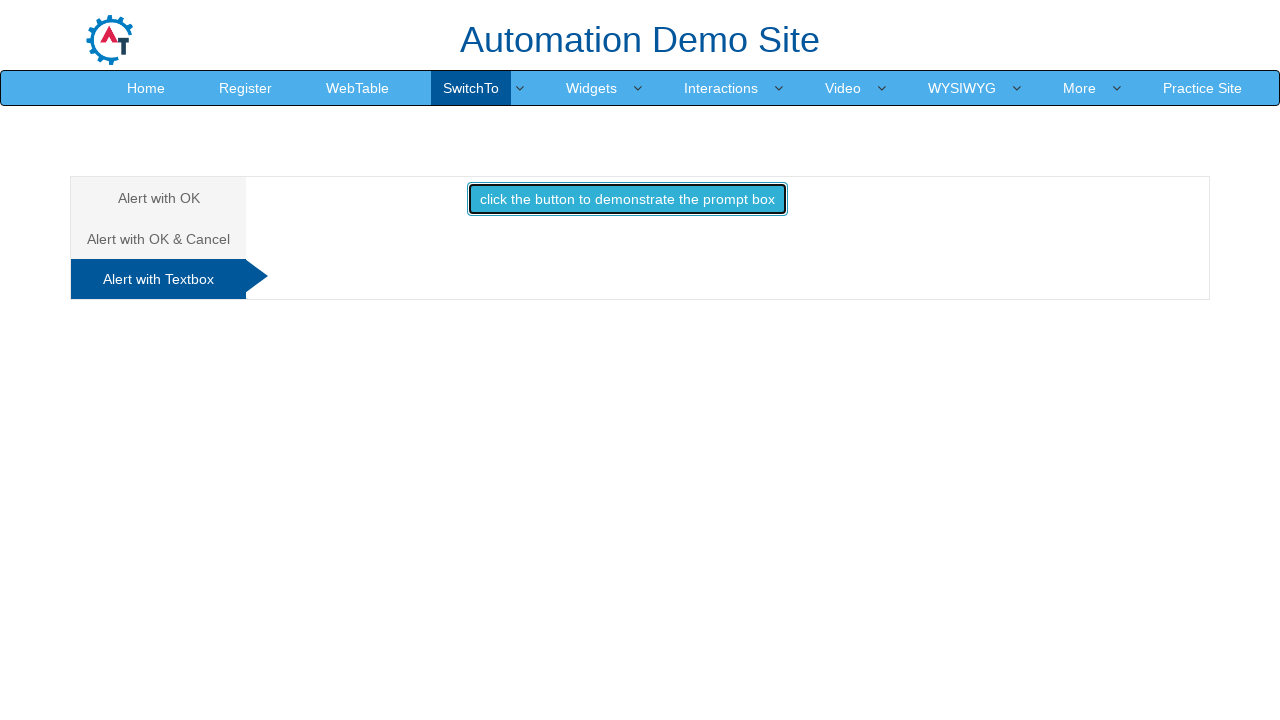

Re-clicked the button to trigger the dialog and accept it with text input at (627, 199) on button.btn.btn-info
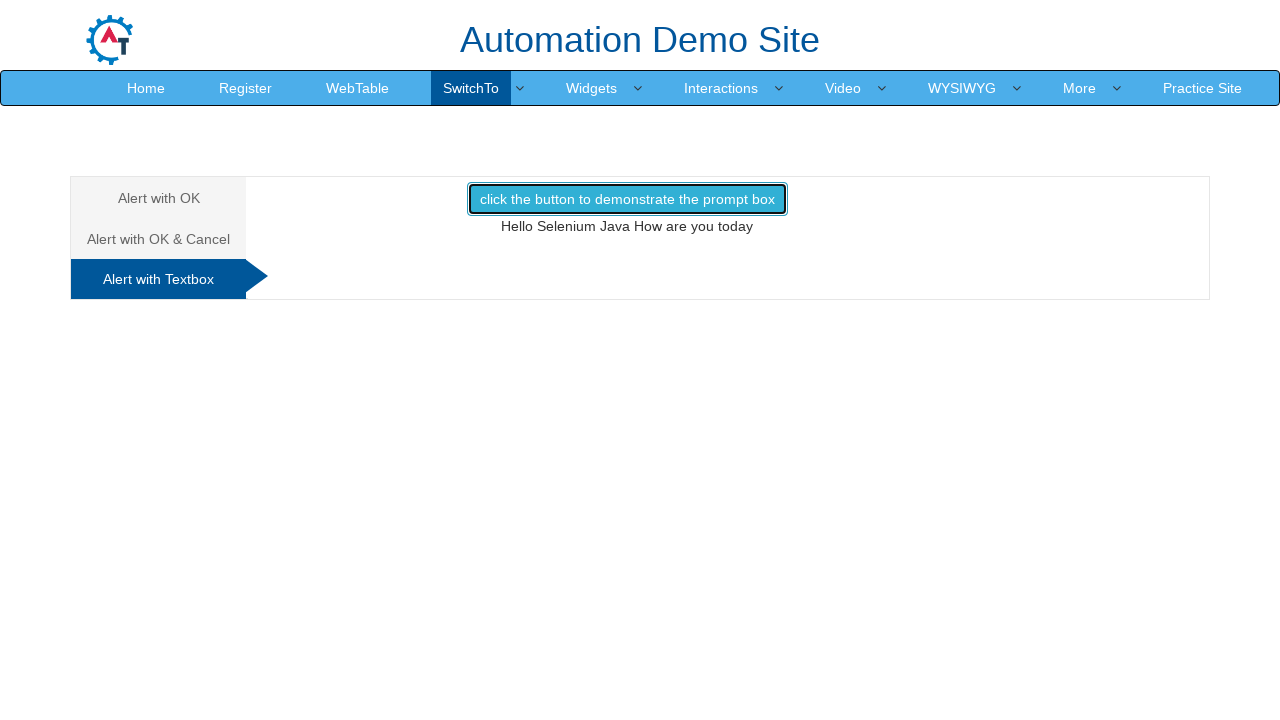

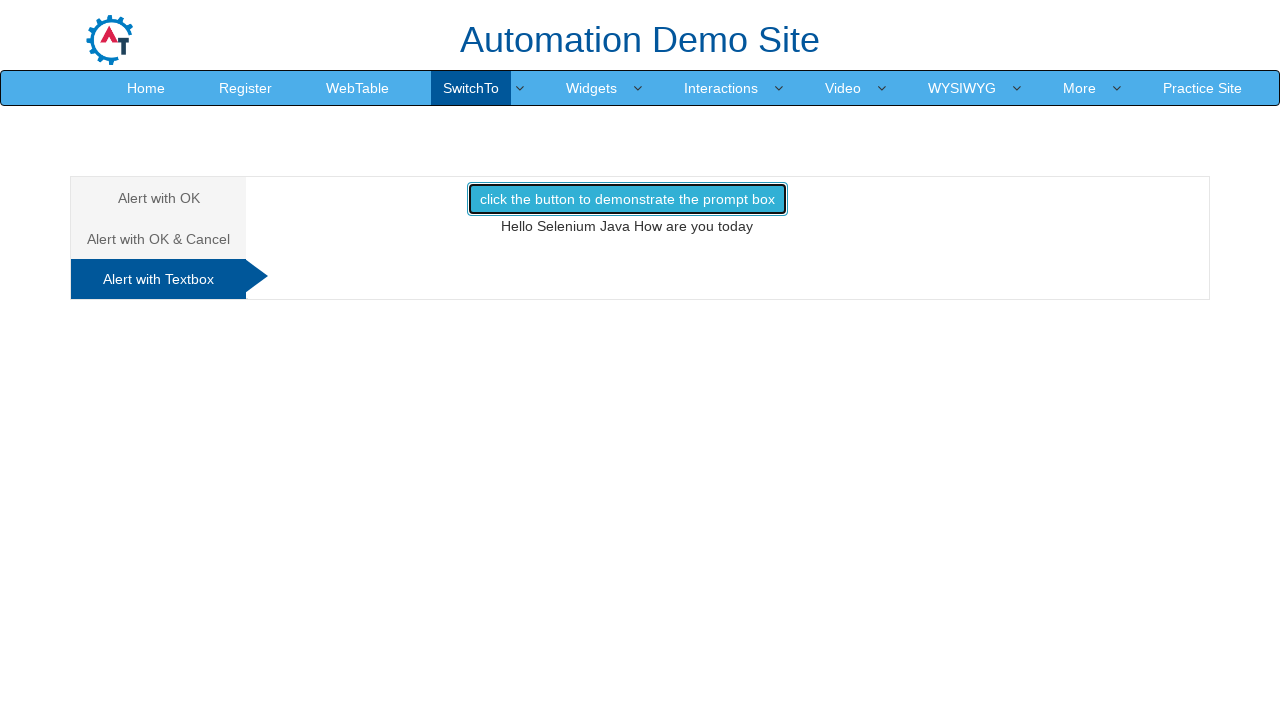